Opens a YouTube video page and verifies the page loads by checking for the page title.

Starting URL: https://www.youtube.com/watch?v=dQw4w9WgXcQ&ab_channel=RickAstley

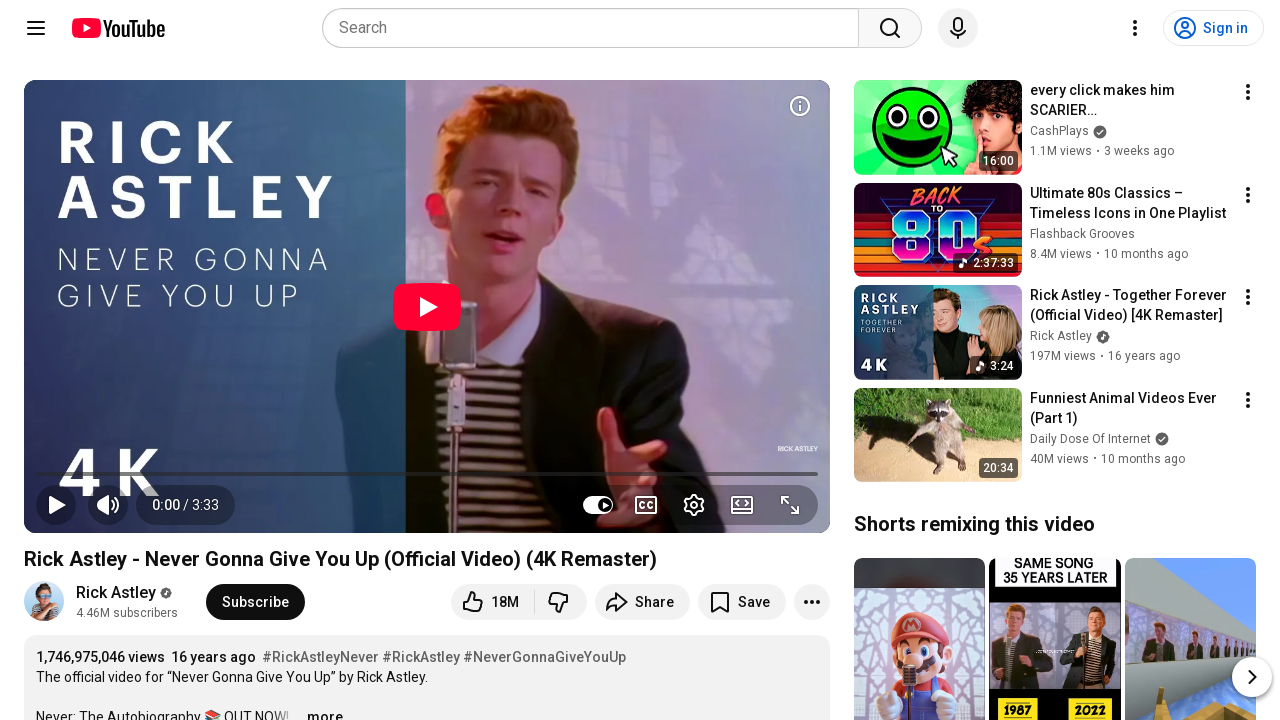

Waited for page to reach domcontentloaded state
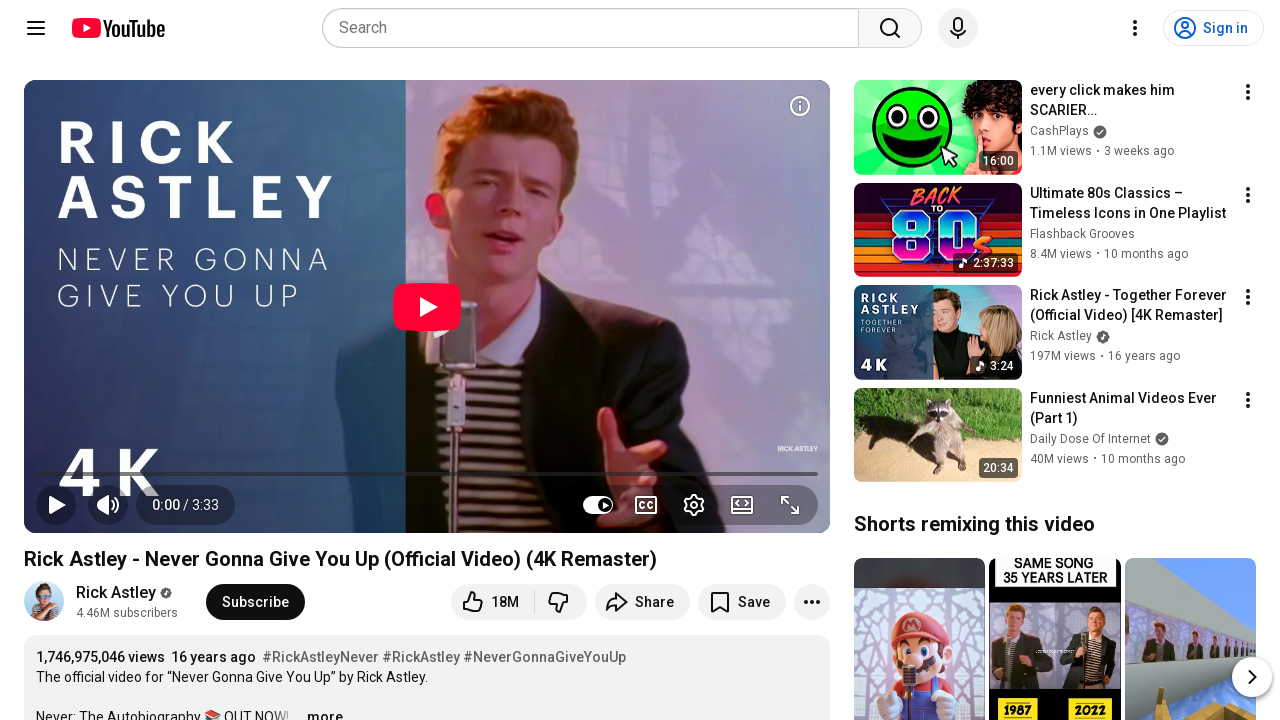

Retrieved page title
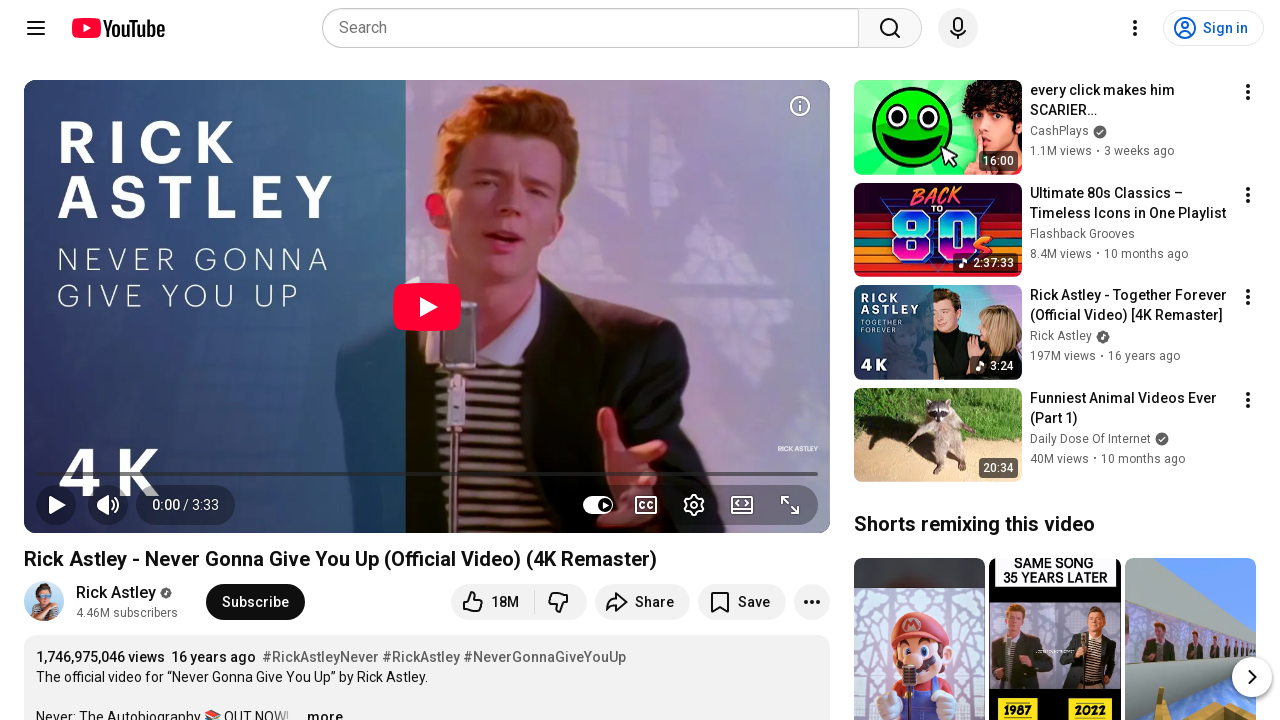

Verified page title contains 'Rick Astley' or 'Never Gonna Give You Up'
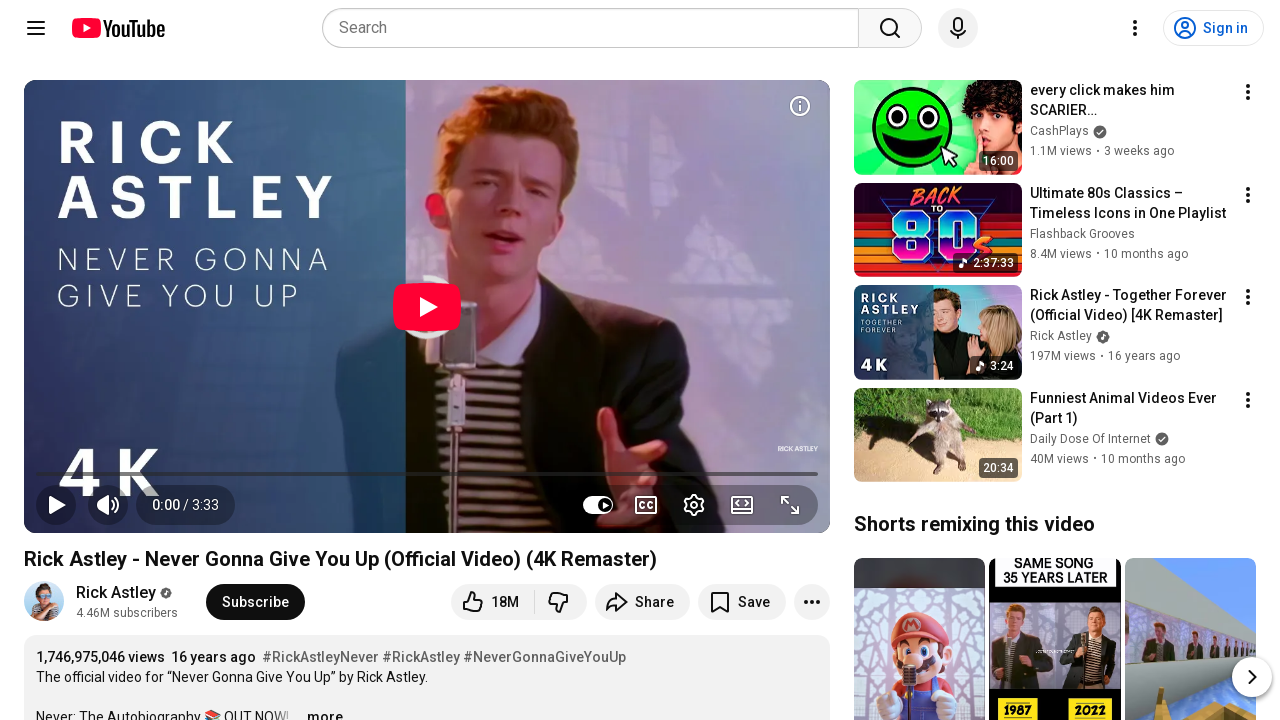

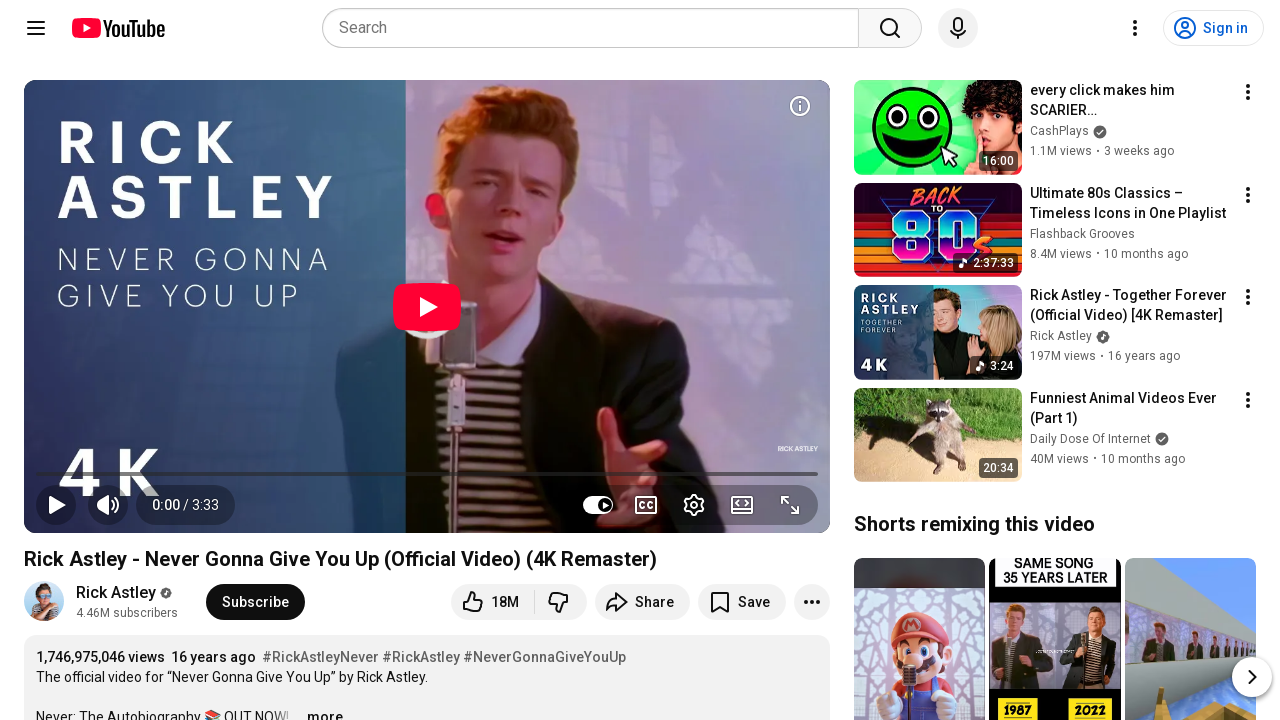